Navigates through paginated results to find the price of "Apple" by clicking through pages until the item is found

Starting URL: https://rahulshettyacademy.com/seleniumPractise/#/offers

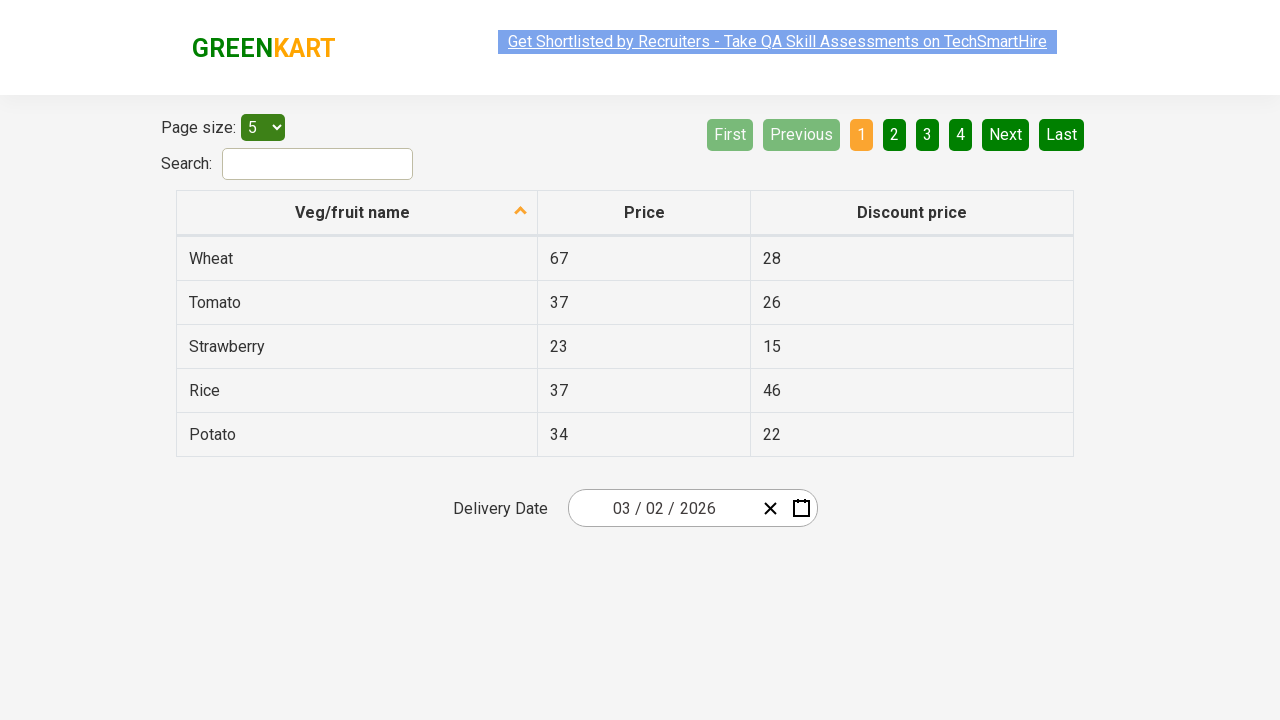

Retrieved all items in first column of current page
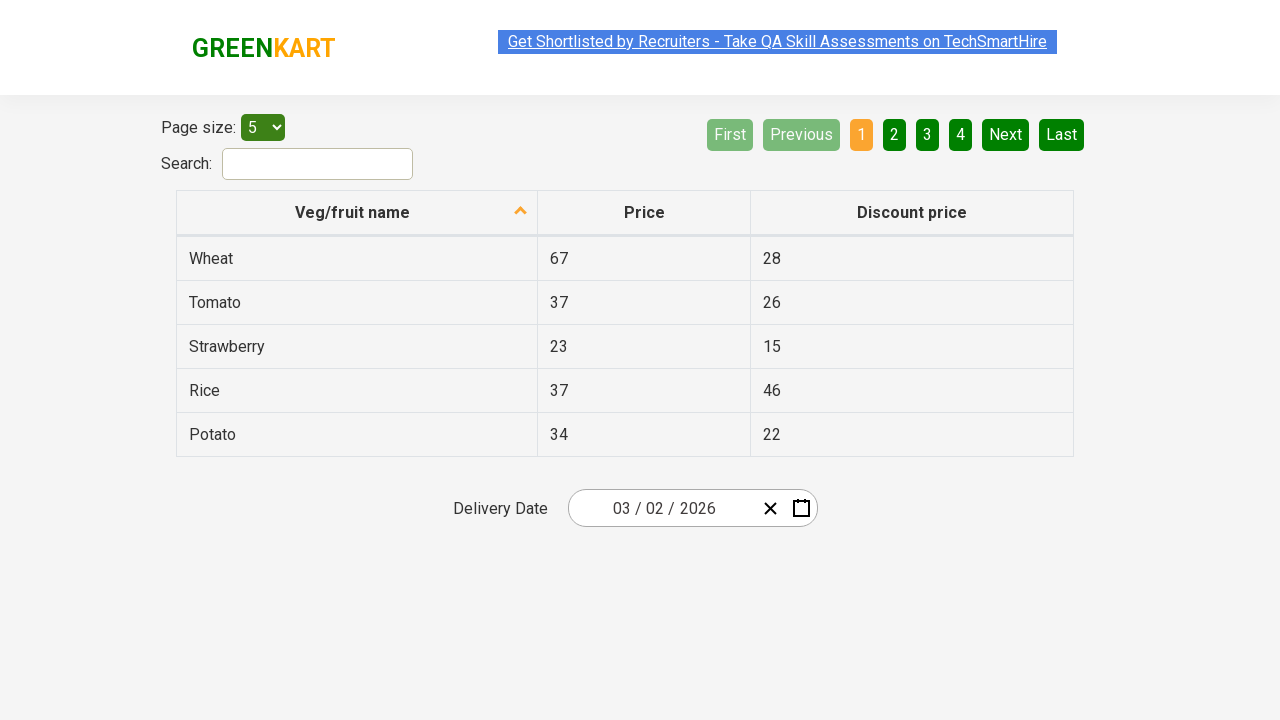

Checked for 'Next' button visibility
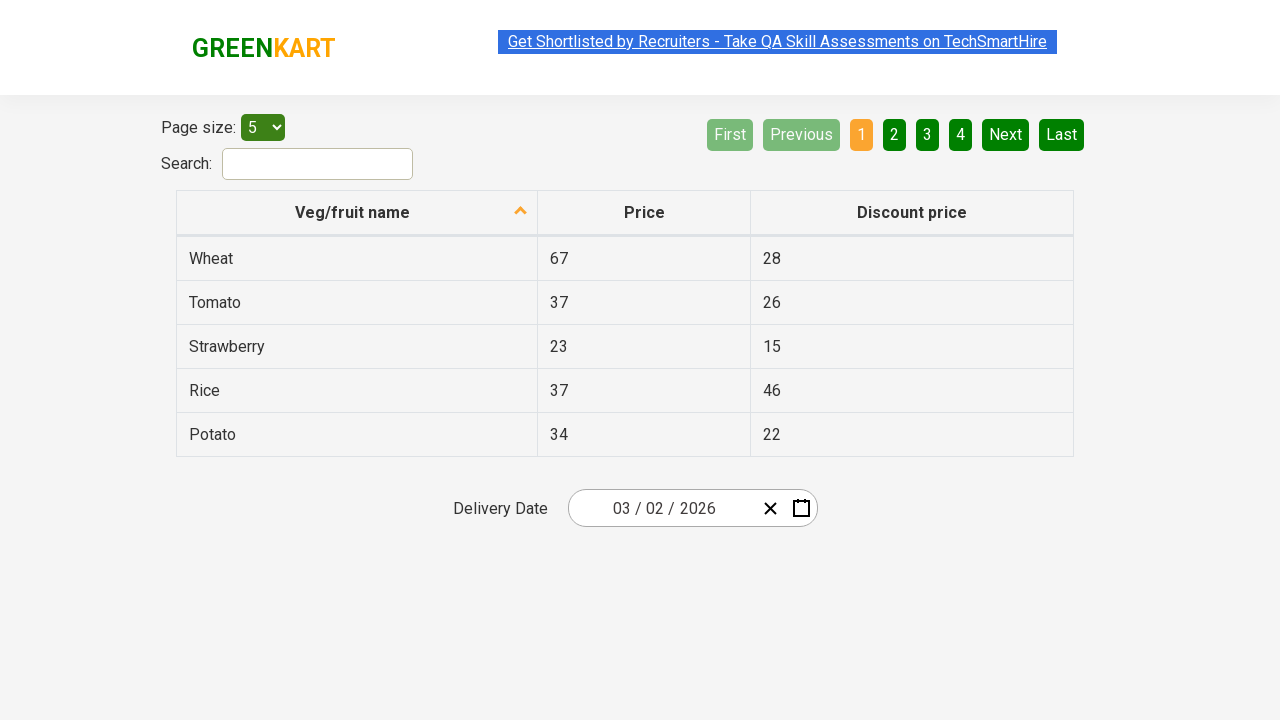

Clicked 'Next' button to navigate to next page at (1006, 134) on a[aria-label='Next']
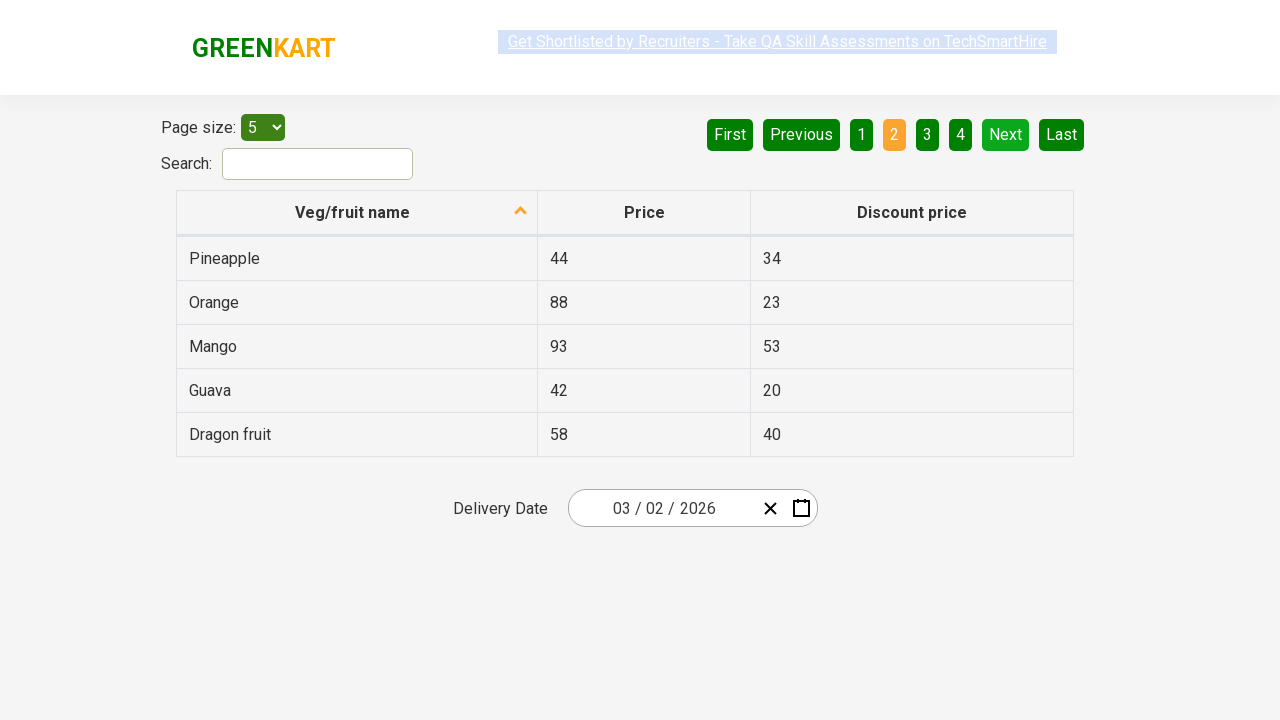

Waited 500ms for next page content to load
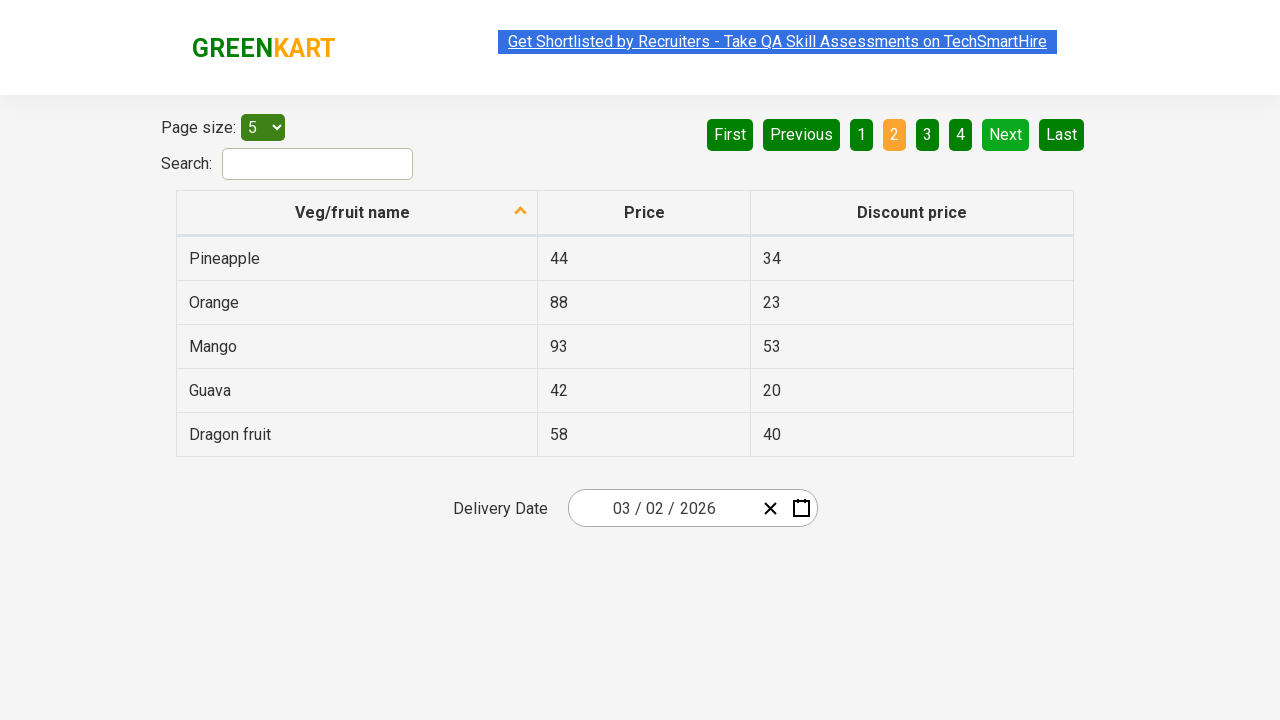

Retrieved all items in first column of current page
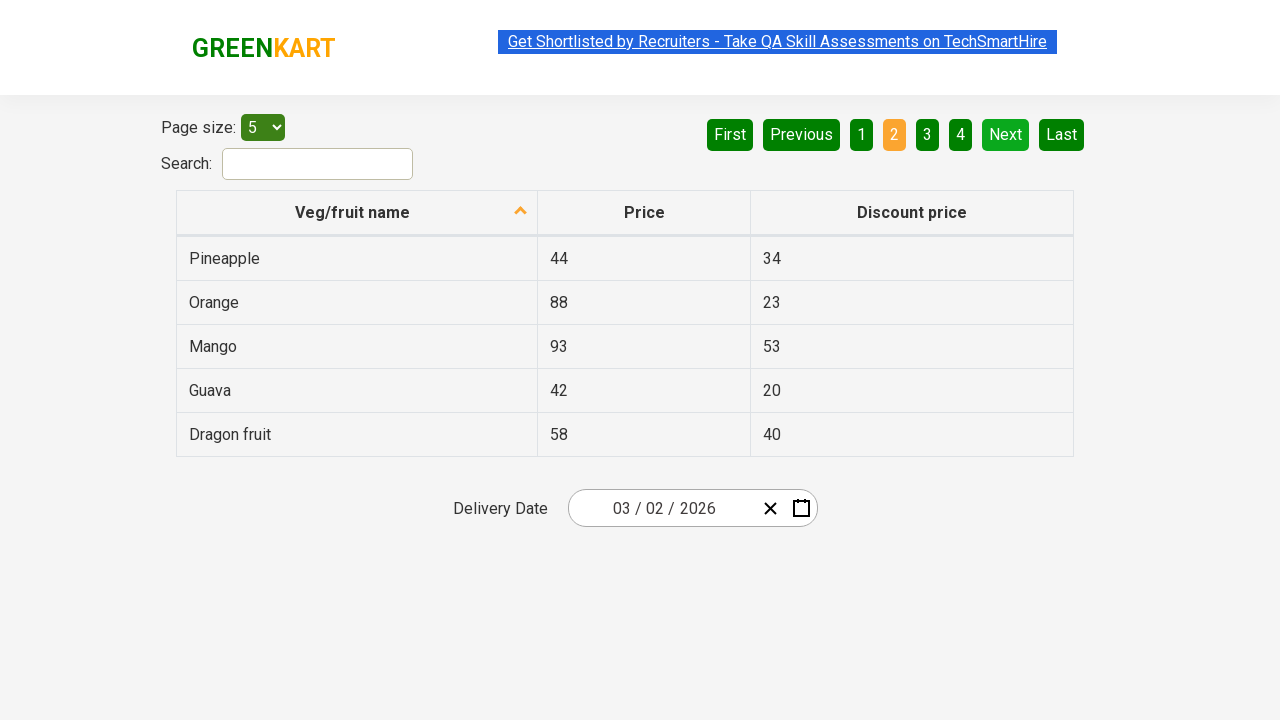

Checked for 'Next' button visibility
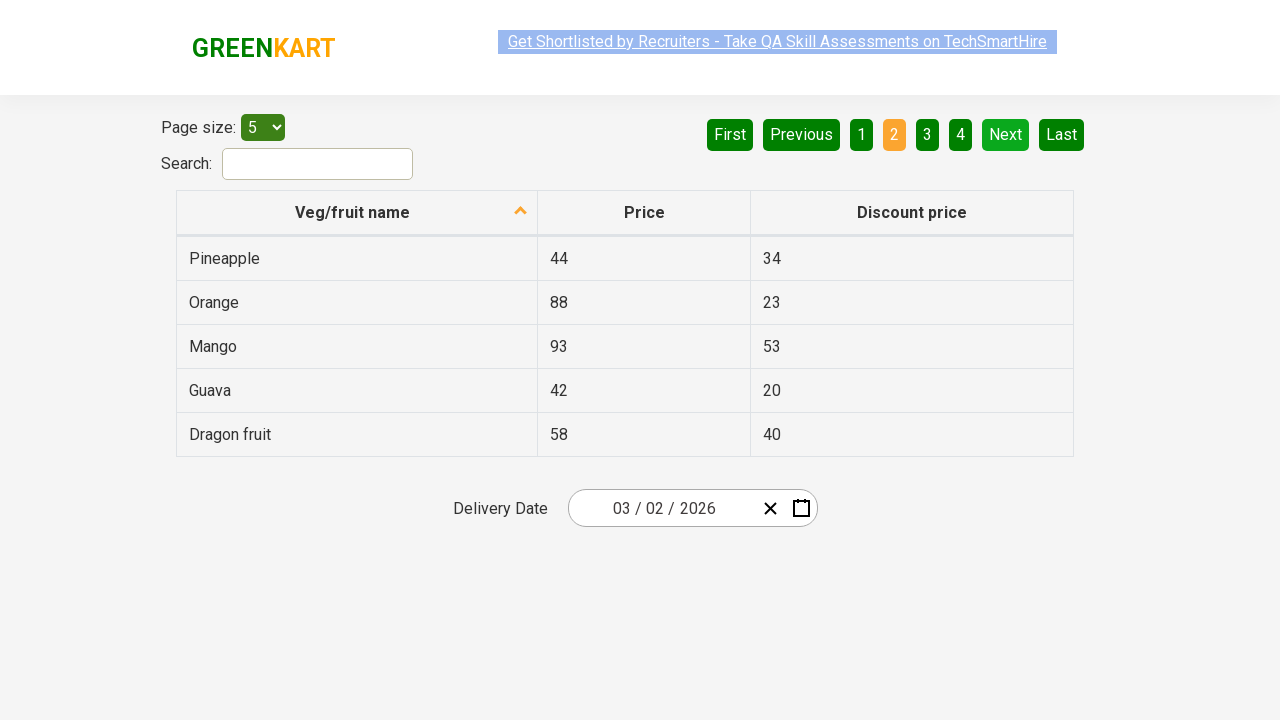

Clicked 'Next' button to navigate to next page at (1006, 134) on a[aria-label='Next']
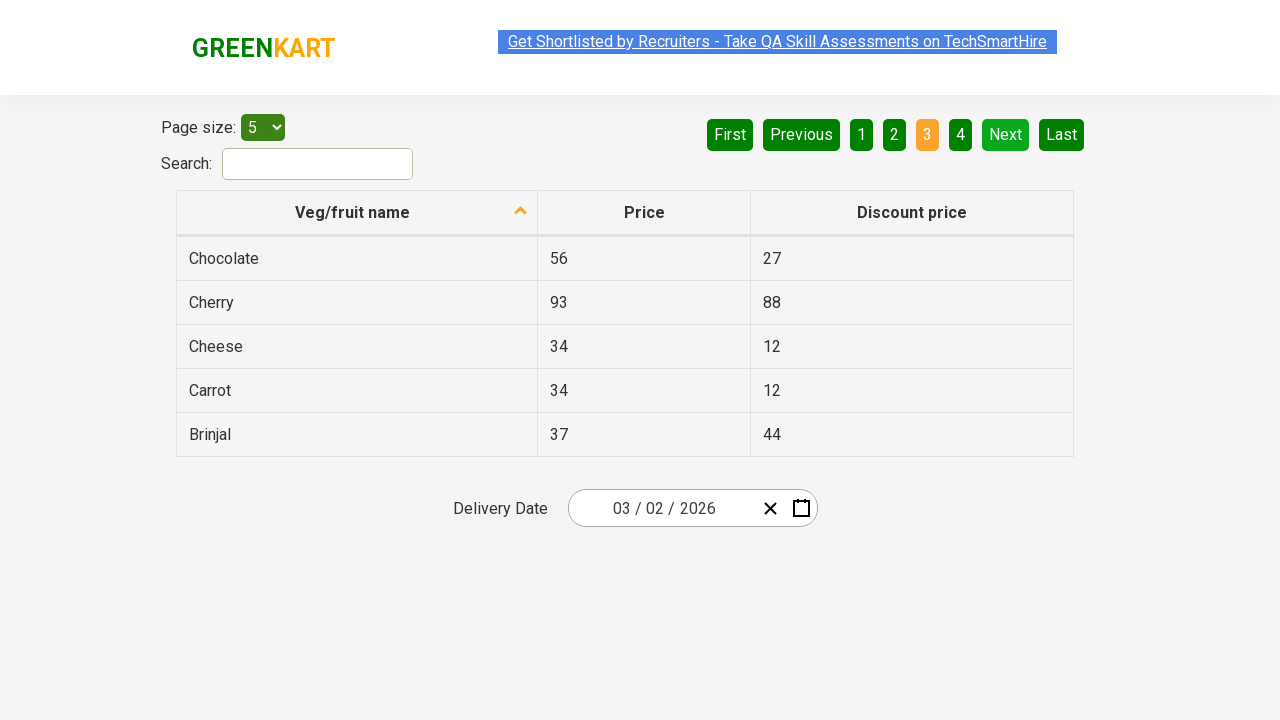

Waited 500ms for next page content to load
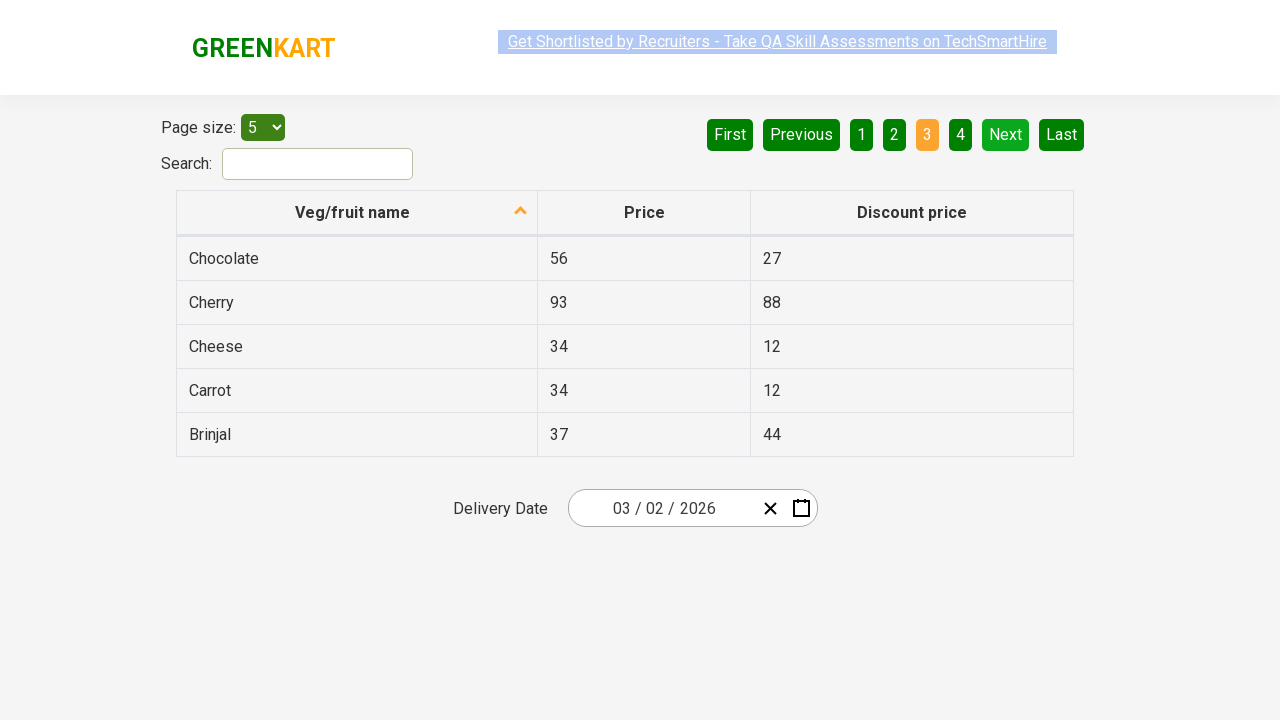

Retrieved all items in first column of current page
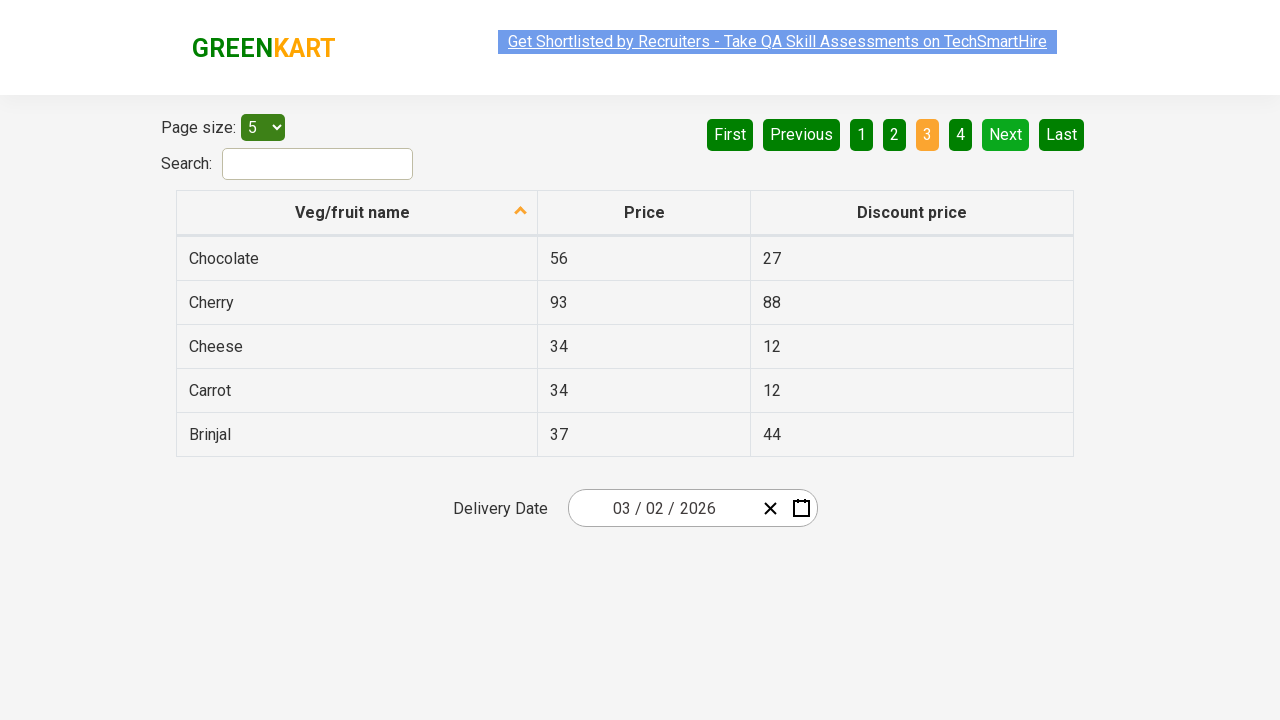

Checked for 'Next' button visibility
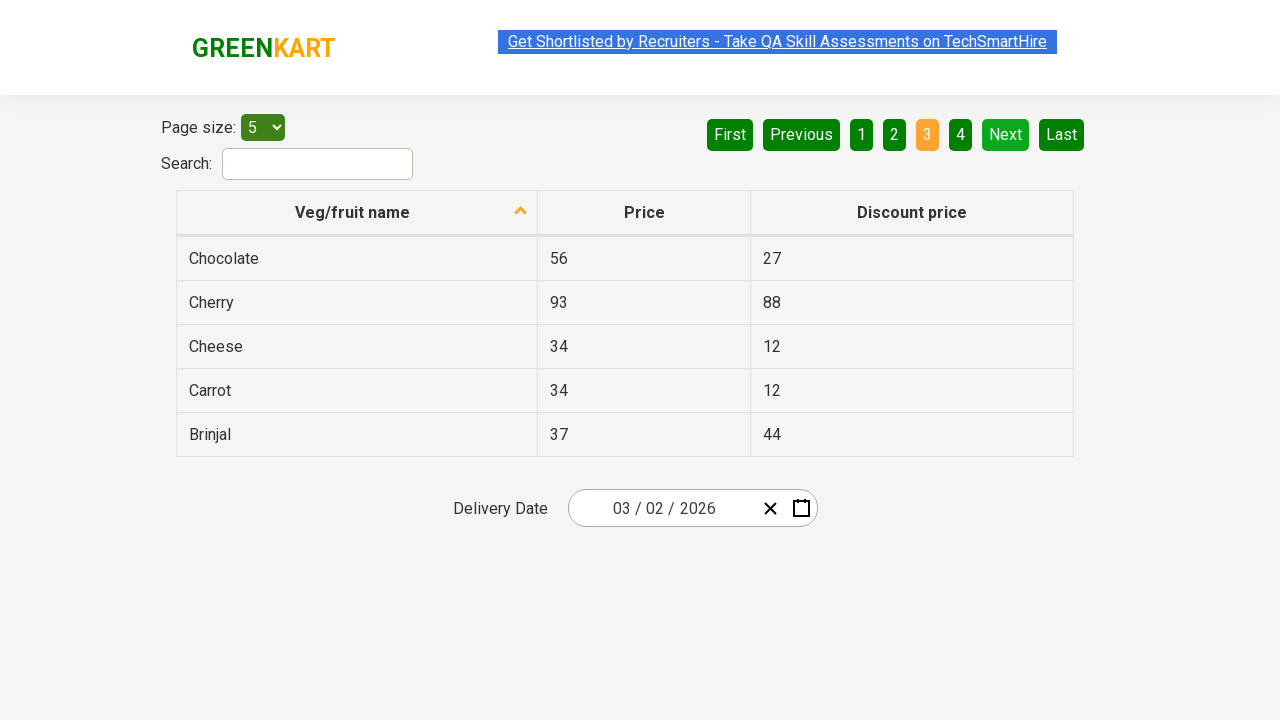

Clicked 'Next' button to navigate to next page at (1006, 134) on a[aria-label='Next']
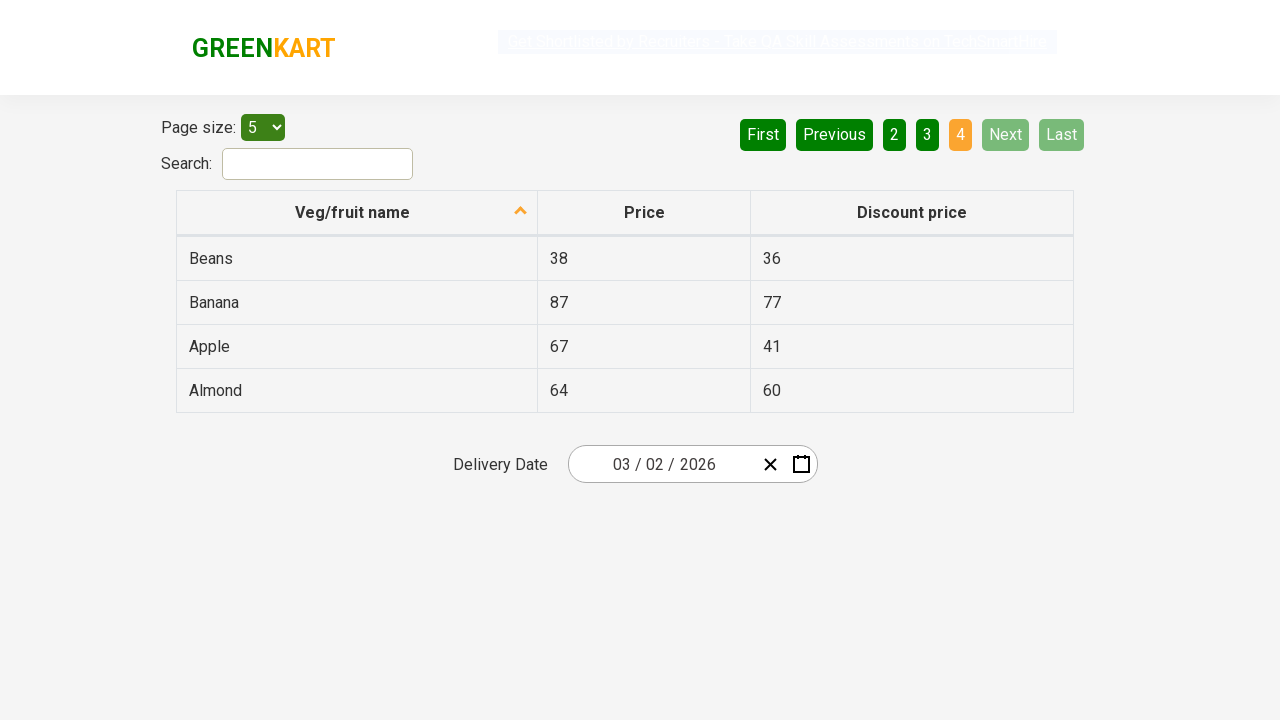

Waited 500ms for next page content to load
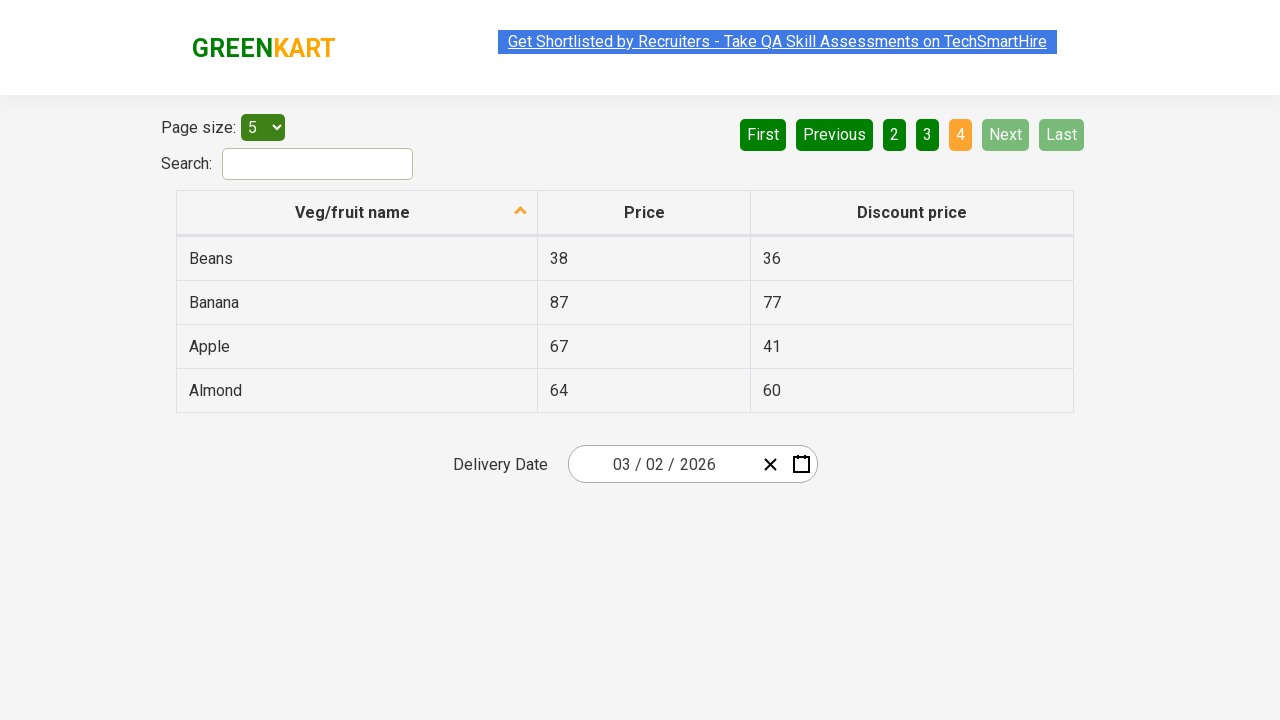

Retrieved all items in first column of current page
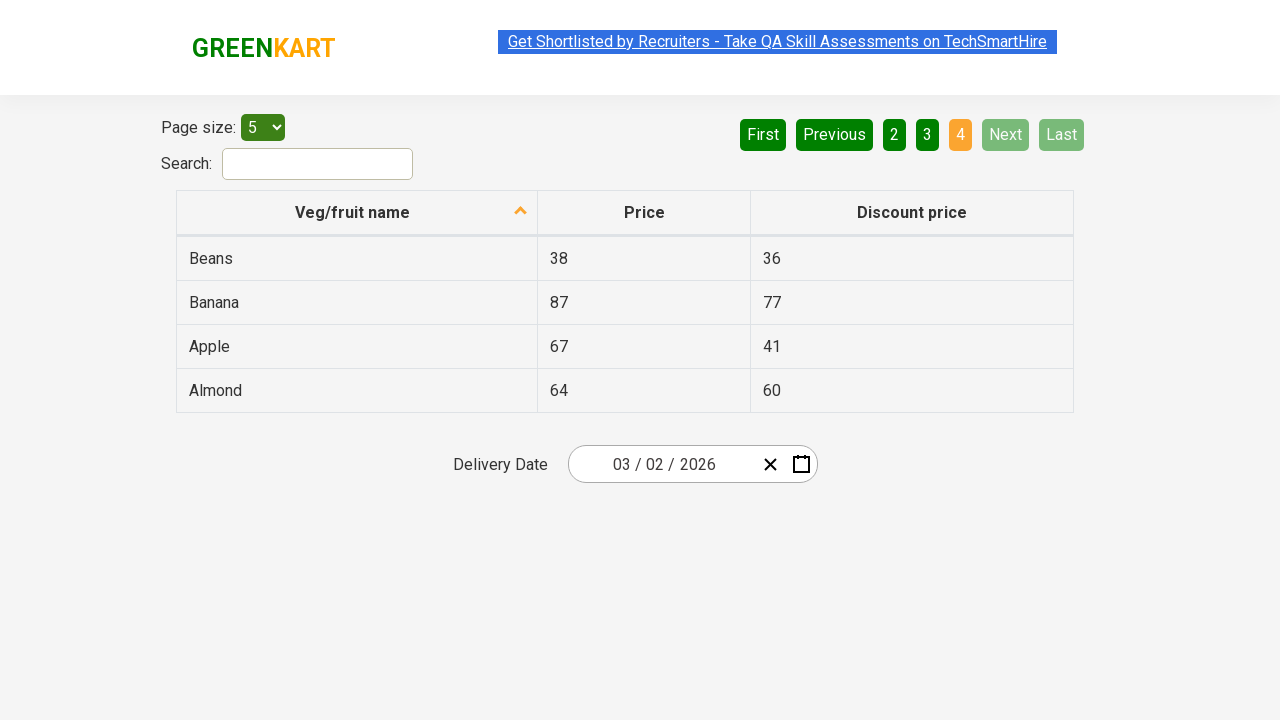

Found 'Apple' in the current page items
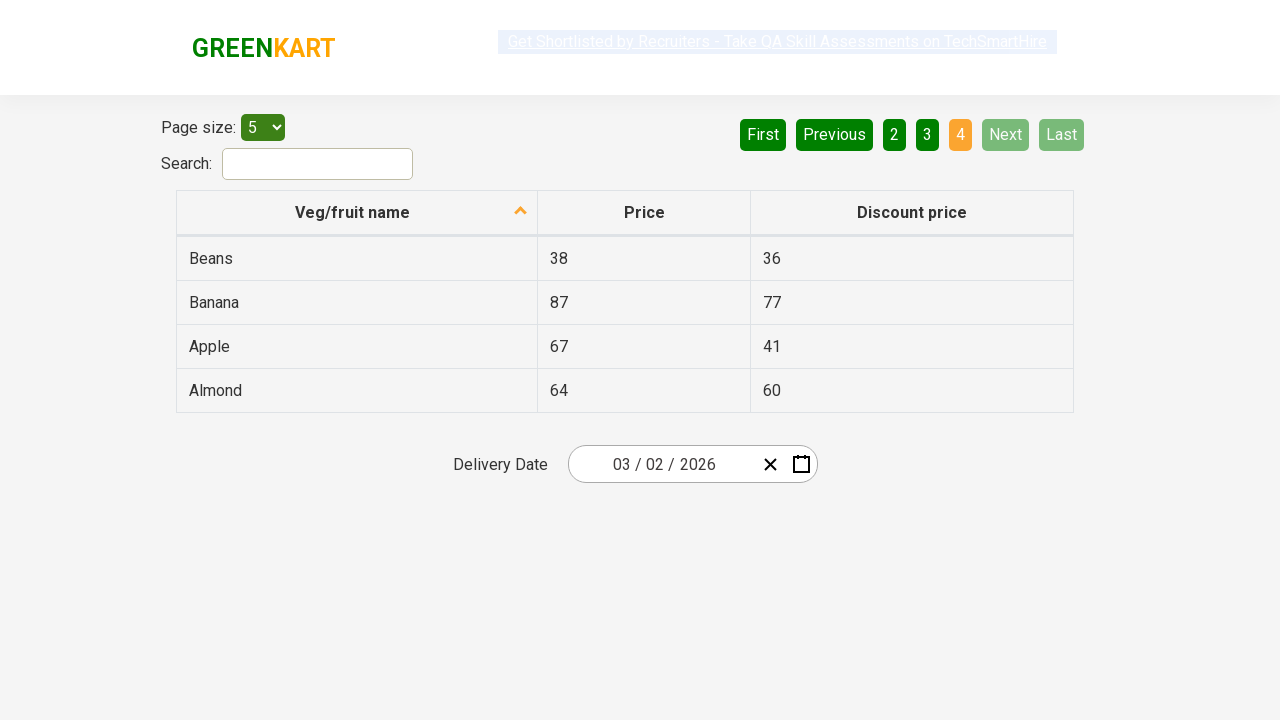

Located the row containing 'Apple'
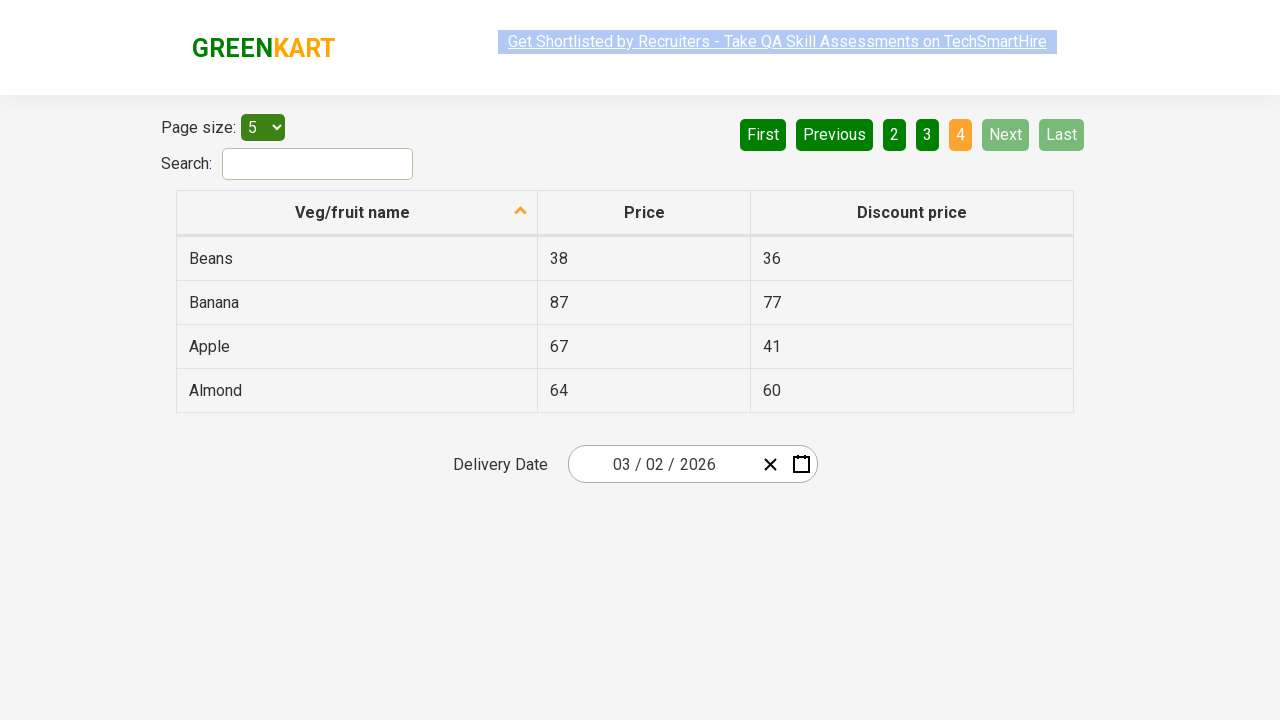

Extracted price for Apple: 67
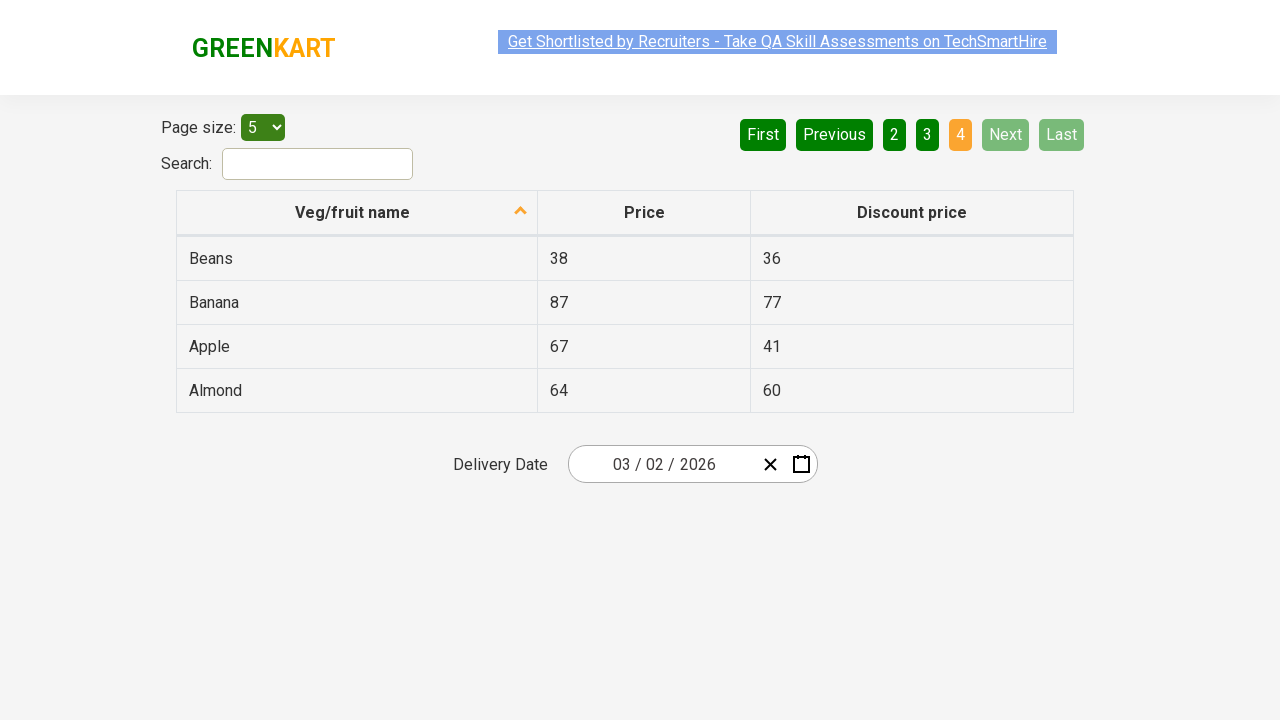

Verified that Apple price was found
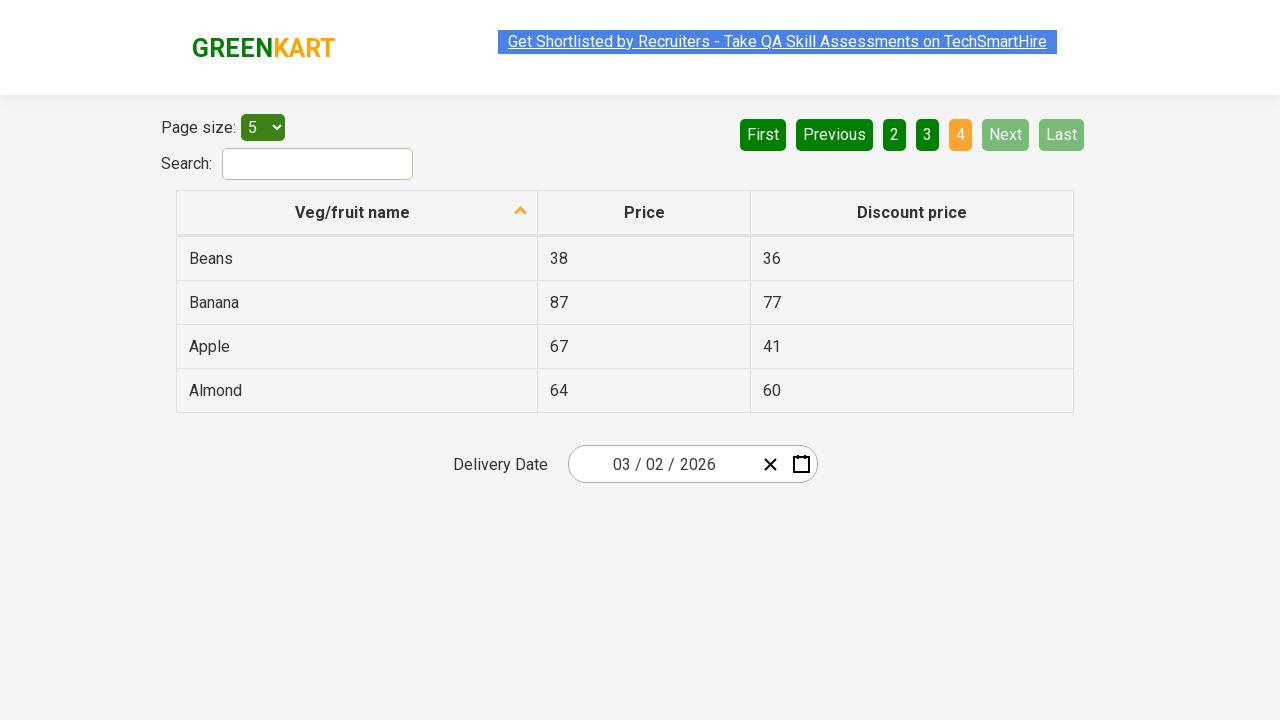

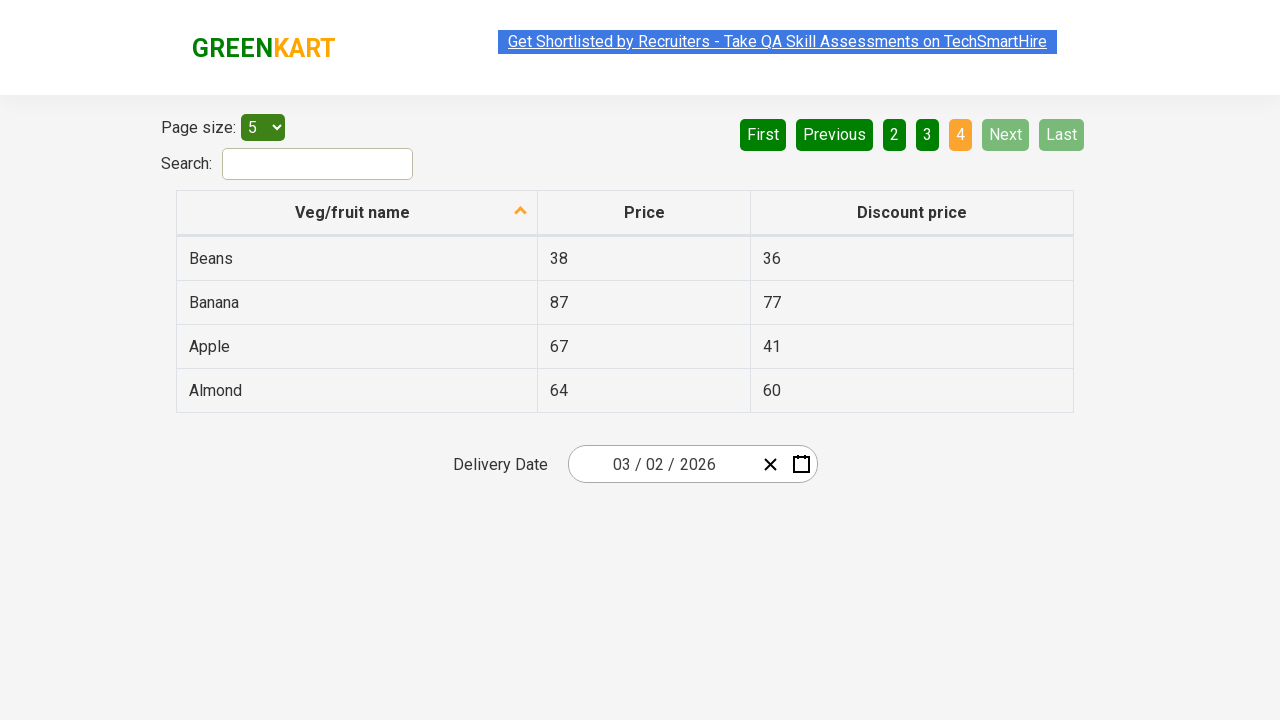